Tests registration form validation when confirmation email doesn't match the original email

Starting URL: https://alada.vn/tai-khoan/dang-ky.html

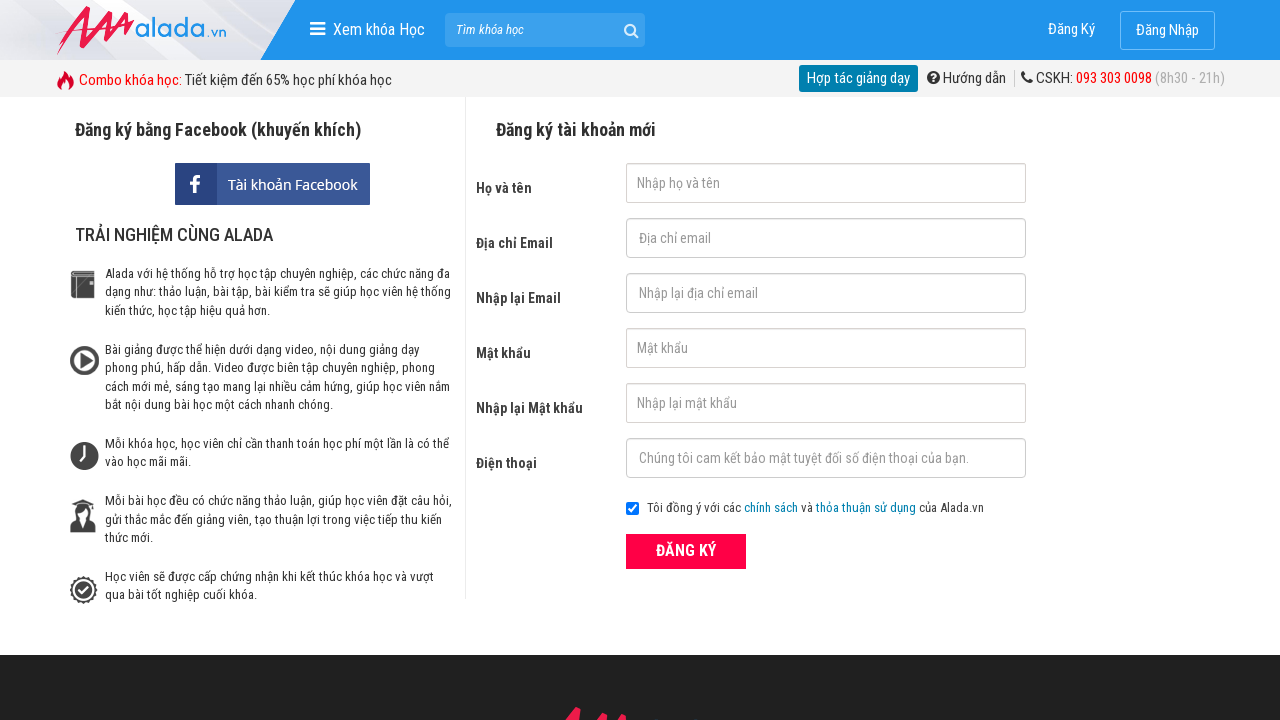

Filled first name field with 'ABC' on #txtFirstname
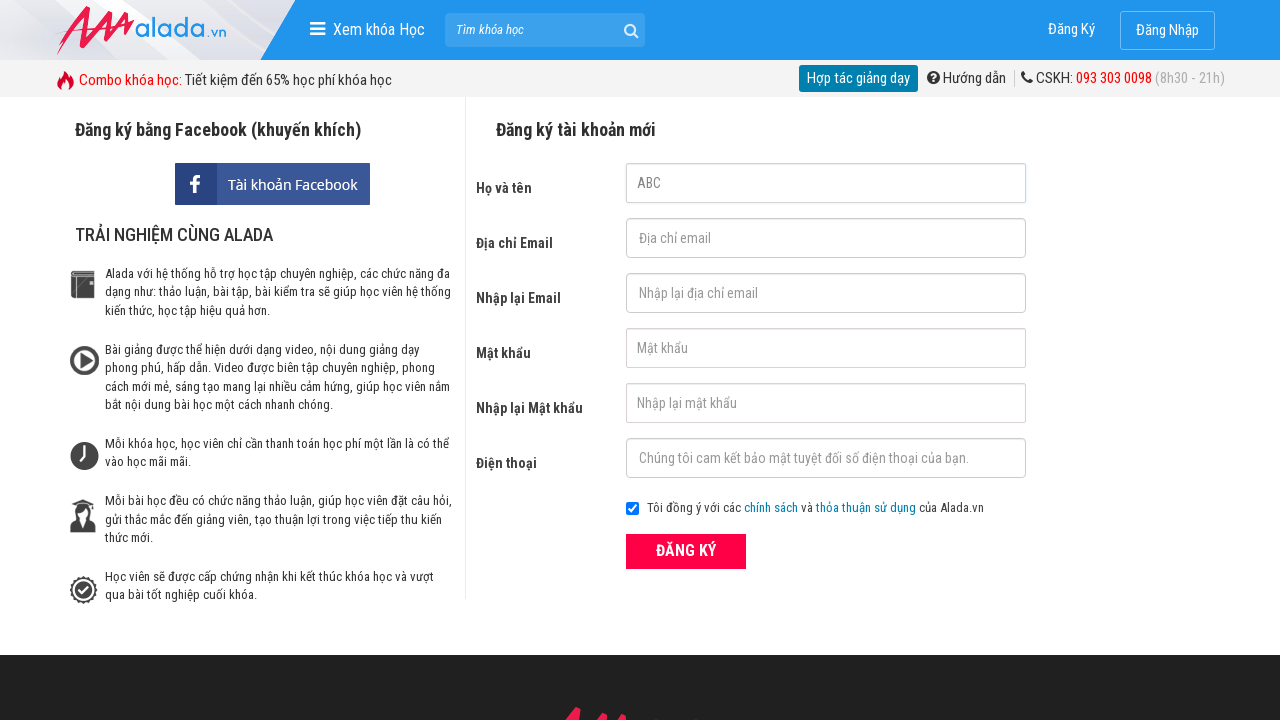

Filled email field with '123@123' on #txtEmail
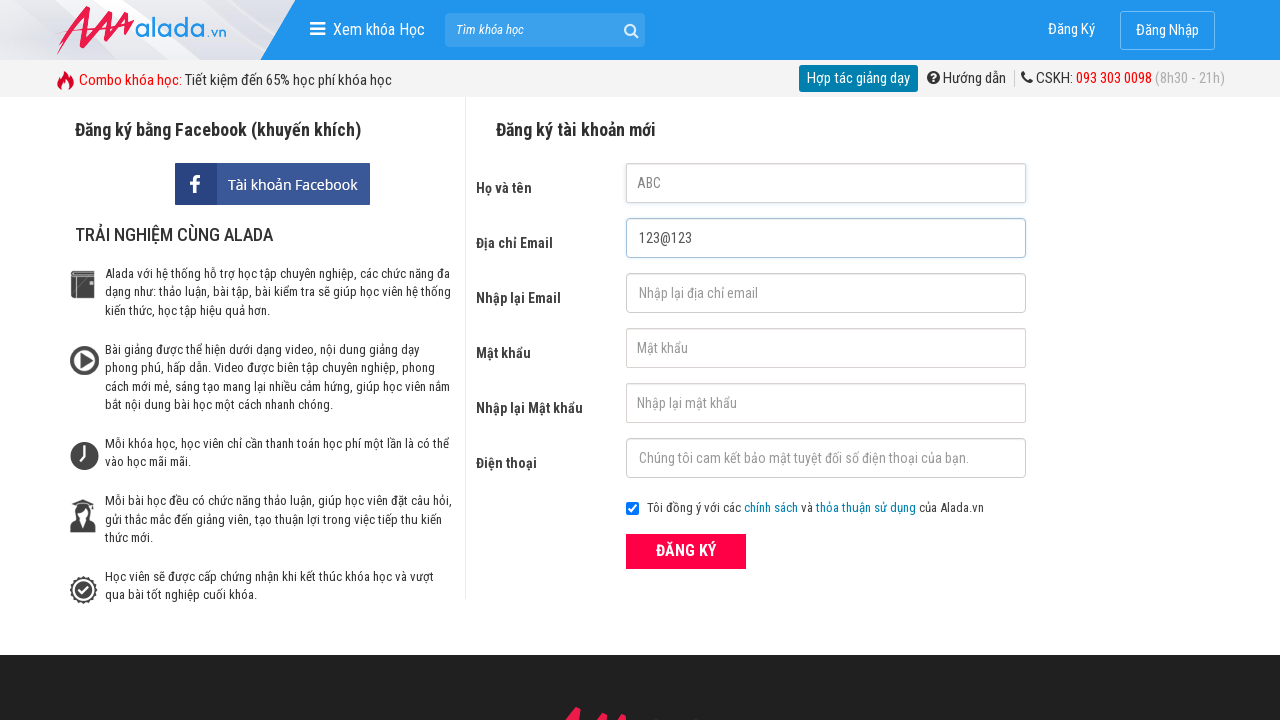

Filled confirm email field with mismatched email '123@123@234' on #txtCEmail
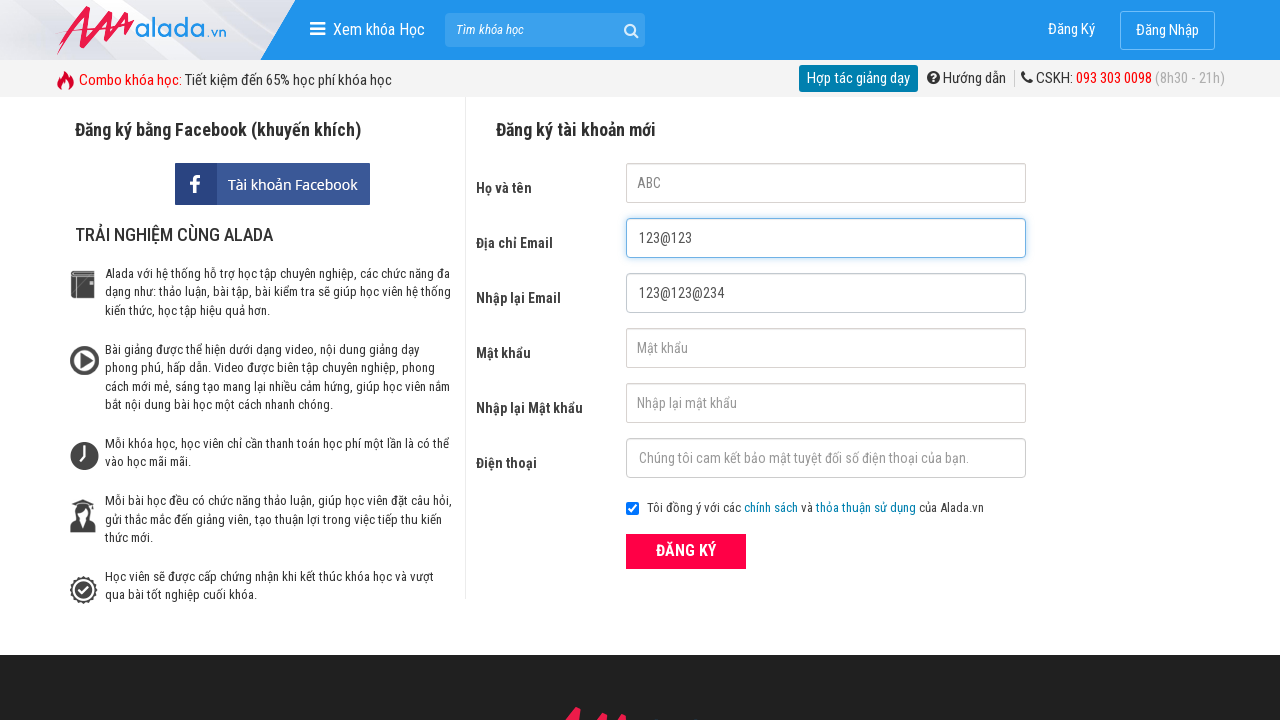

Filled password field with '123456' on #txtPassword
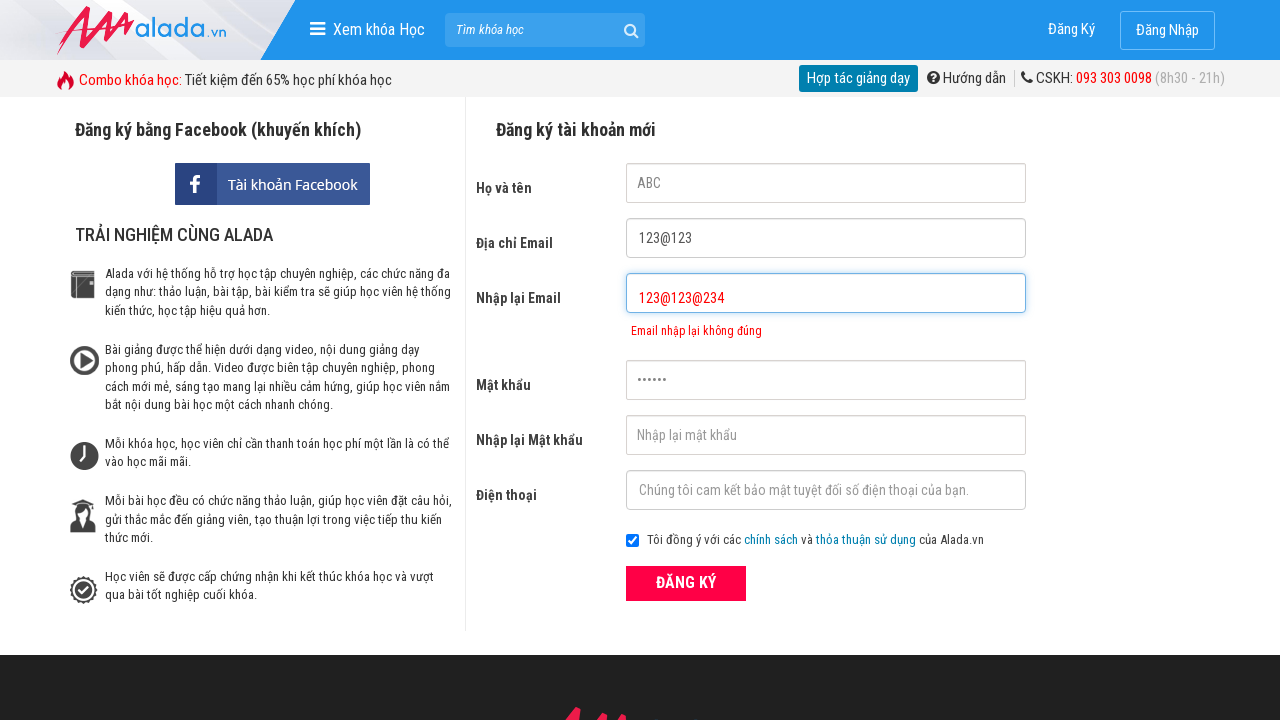

Filled confirm password field with '123456' on #txtCPassword
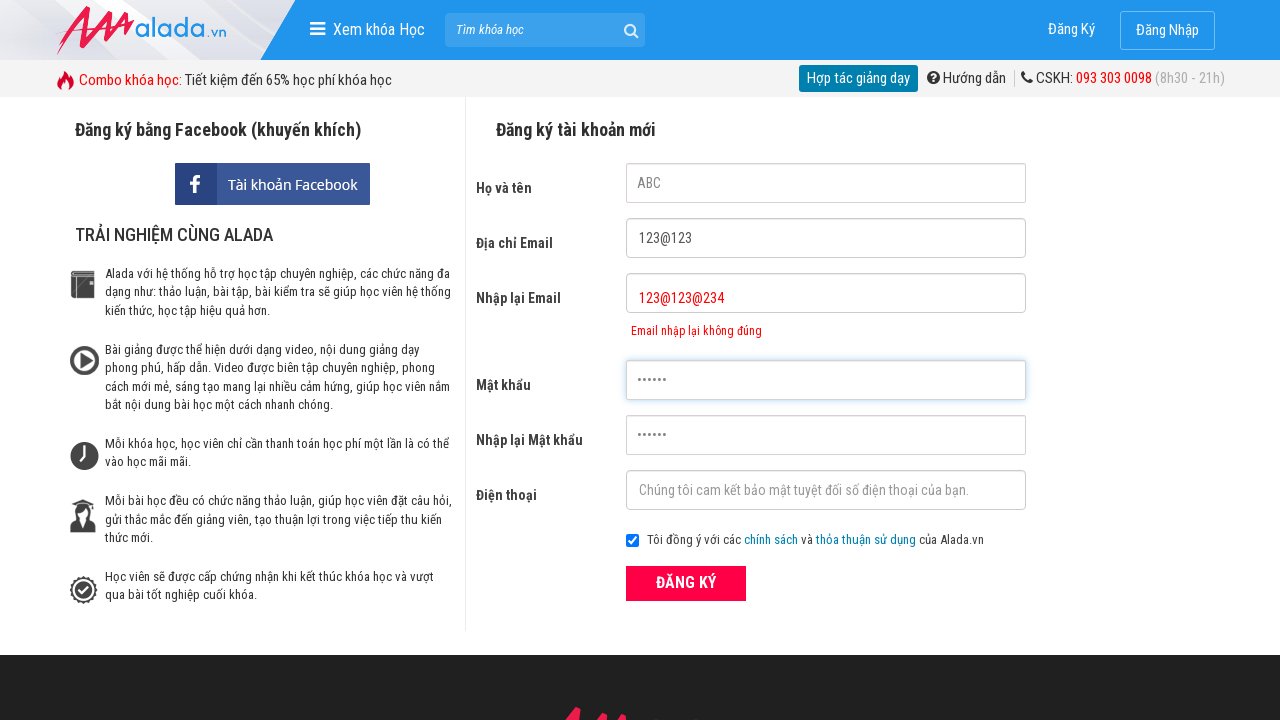

Filled phone field with '0322222222' on #txtPhone
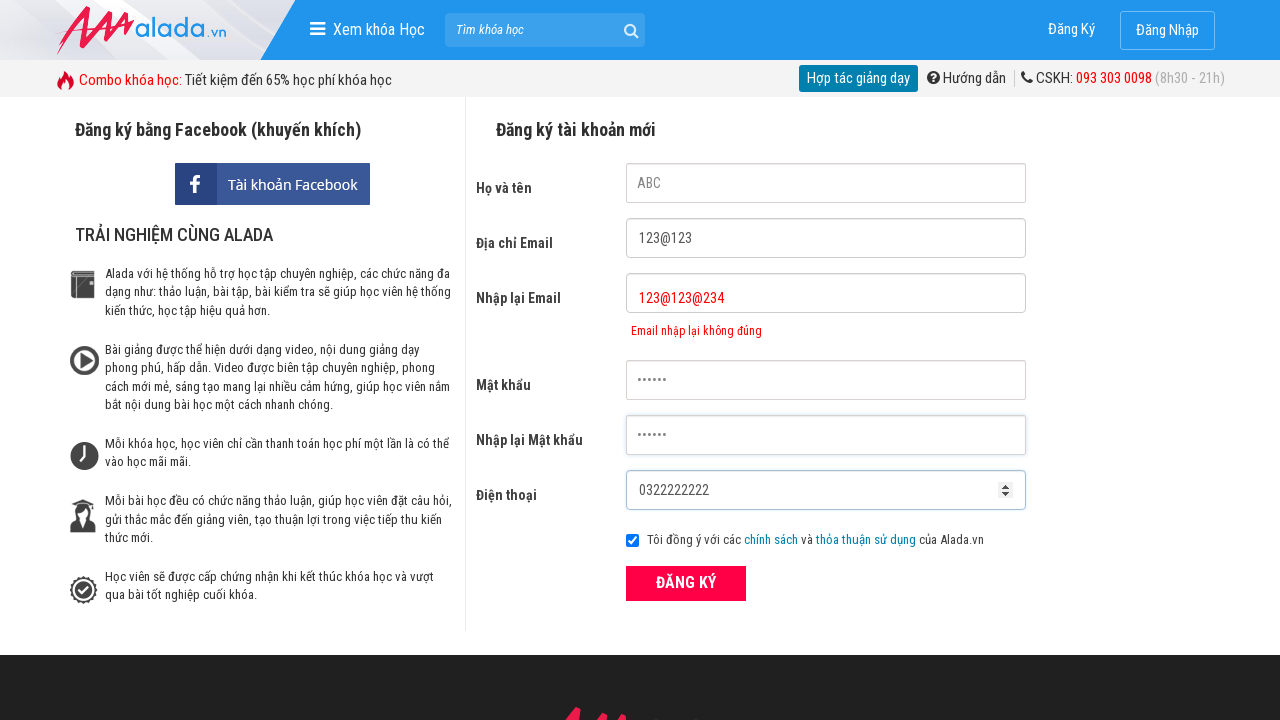

Clicked submit button to register at (686, 583) on button[type='submit']
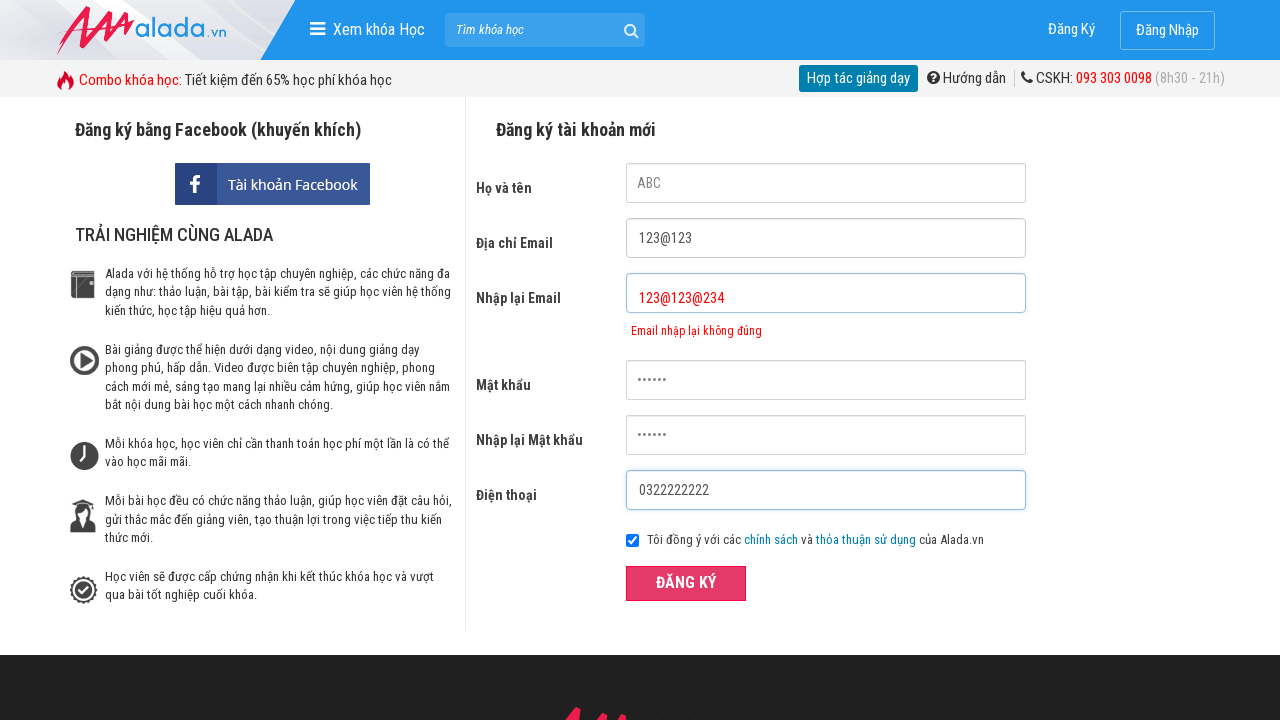

Confirm email error message appeared, validating mismatched email detection
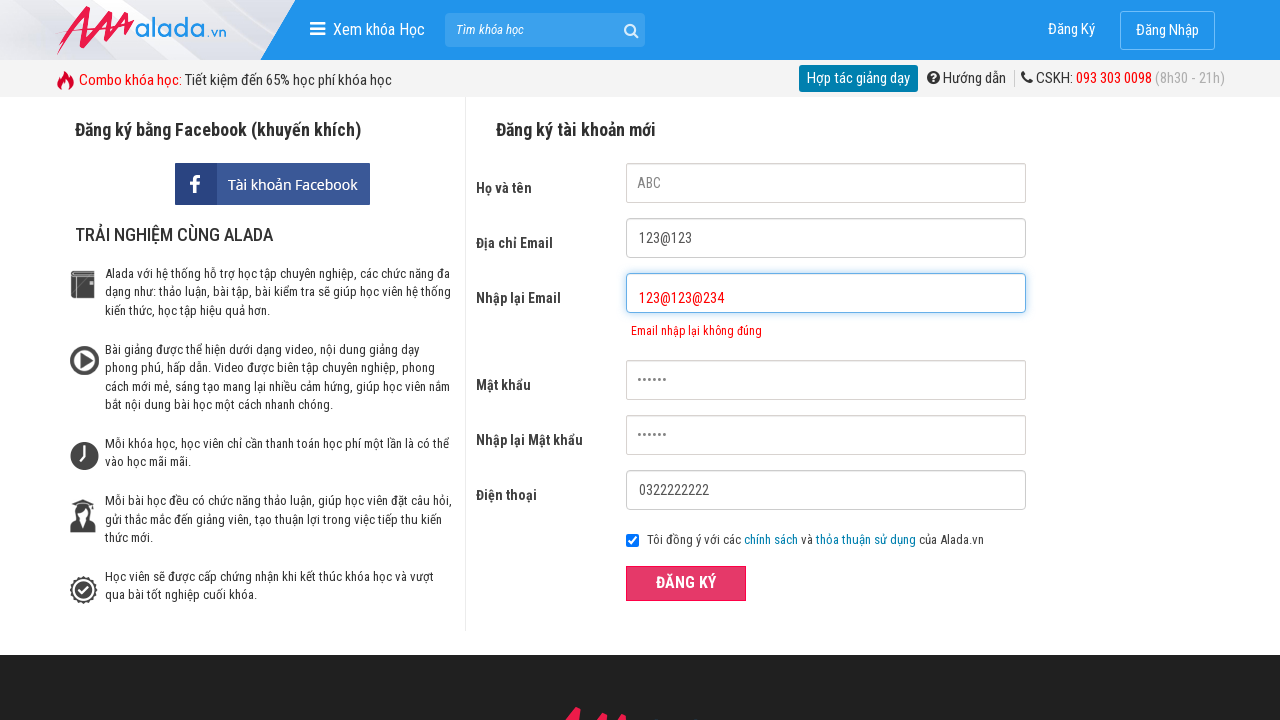

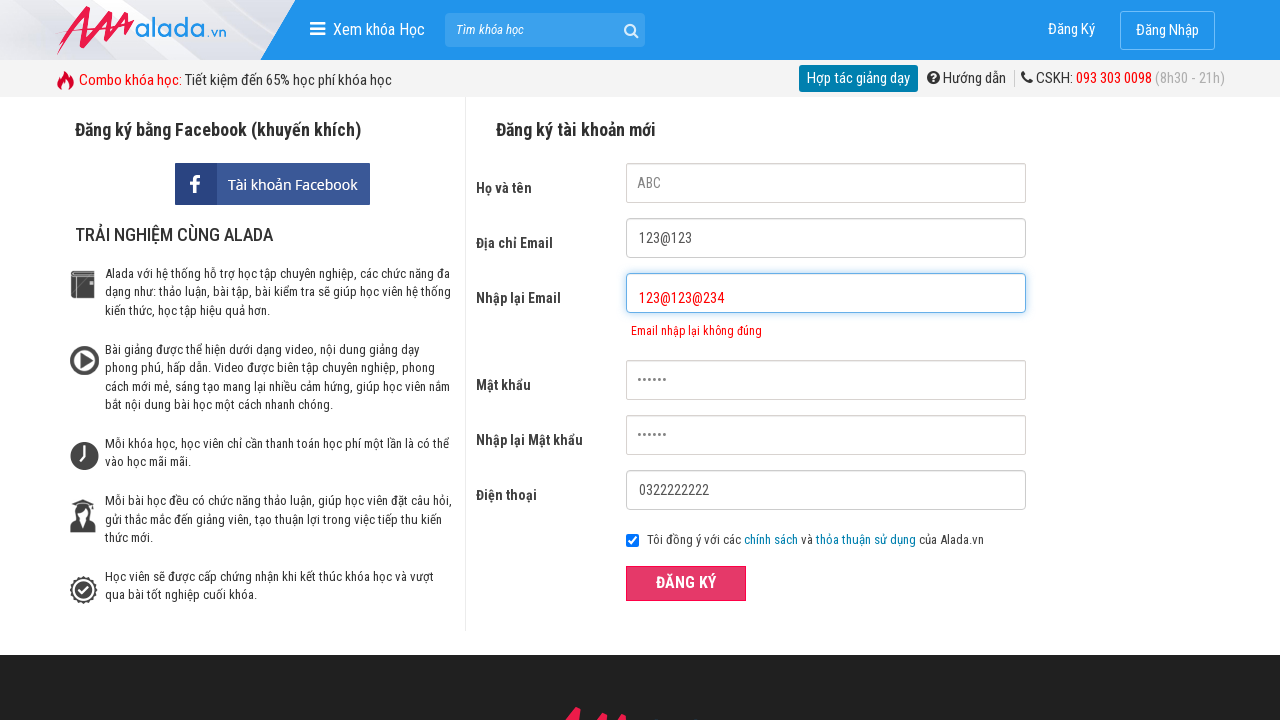